Tests canceling note creation after entering title and text by clicking the cancel button

Starting URL: https://testpages.eviltester.com/styled/apps/notes/simplenotes.html

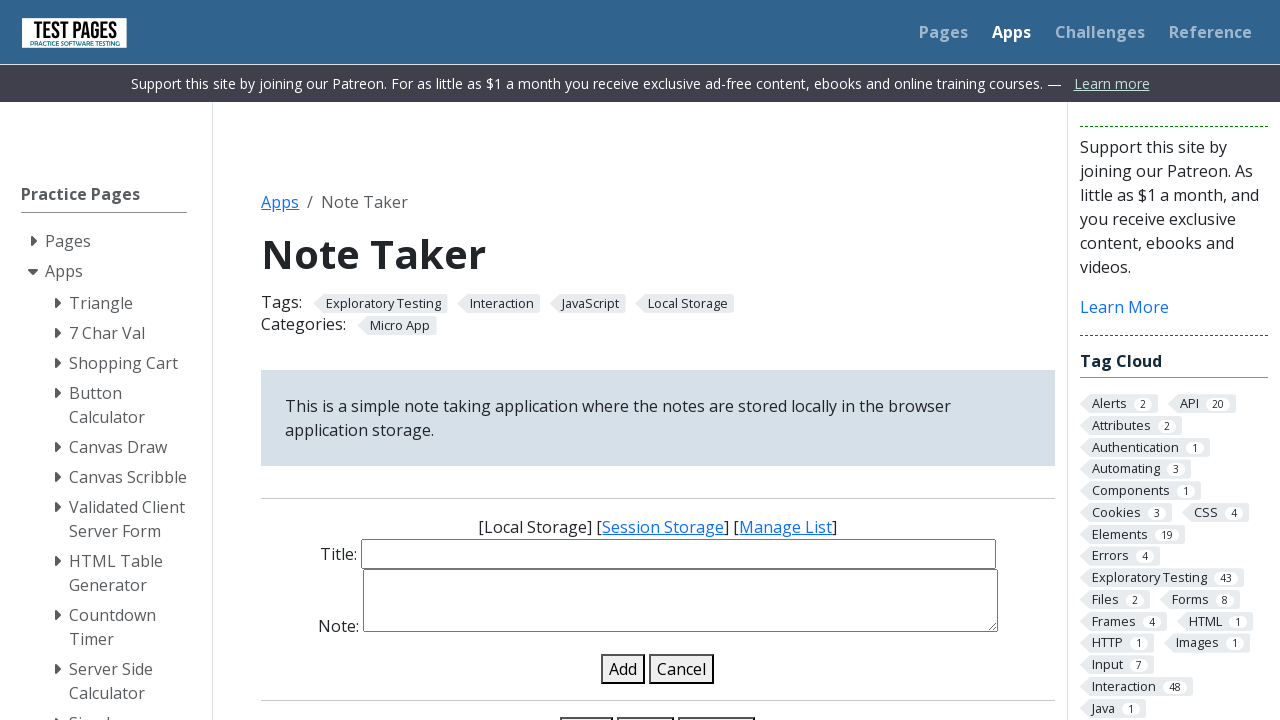

Filled note title field with 'Title new note 2' on #note-title-input
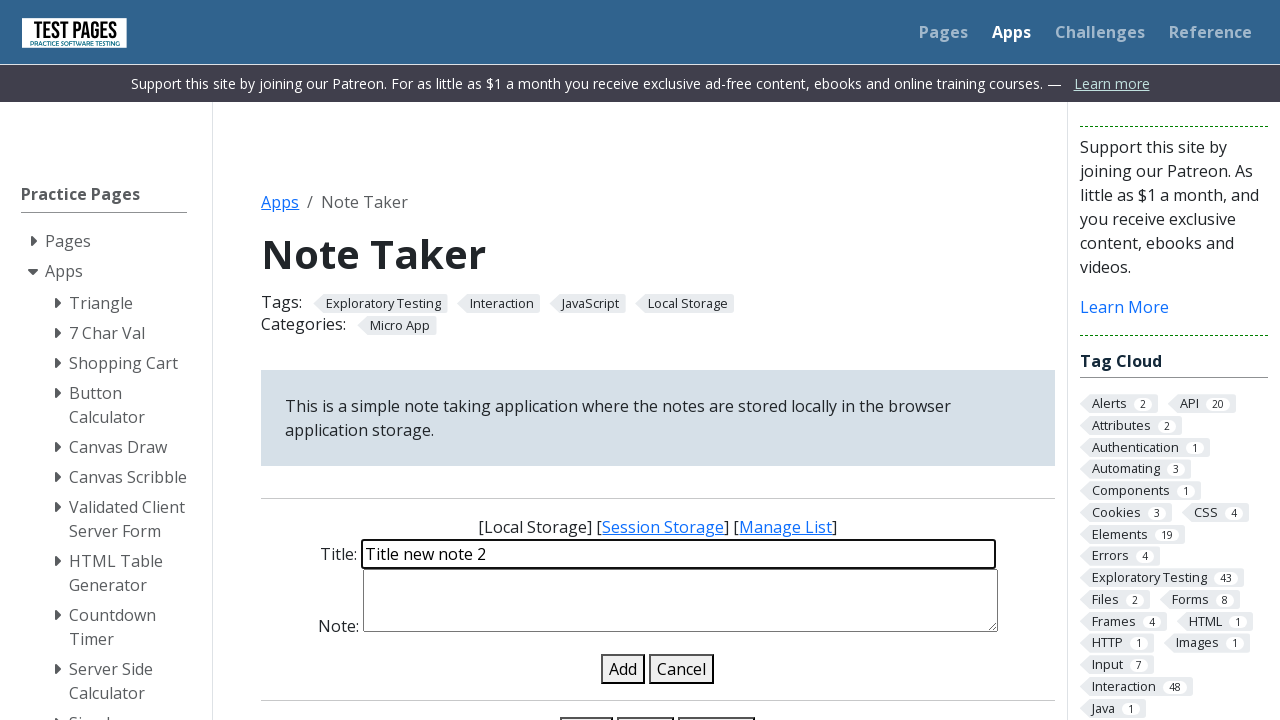

Filled note details field with 'some text for new note2' on #note-details-input
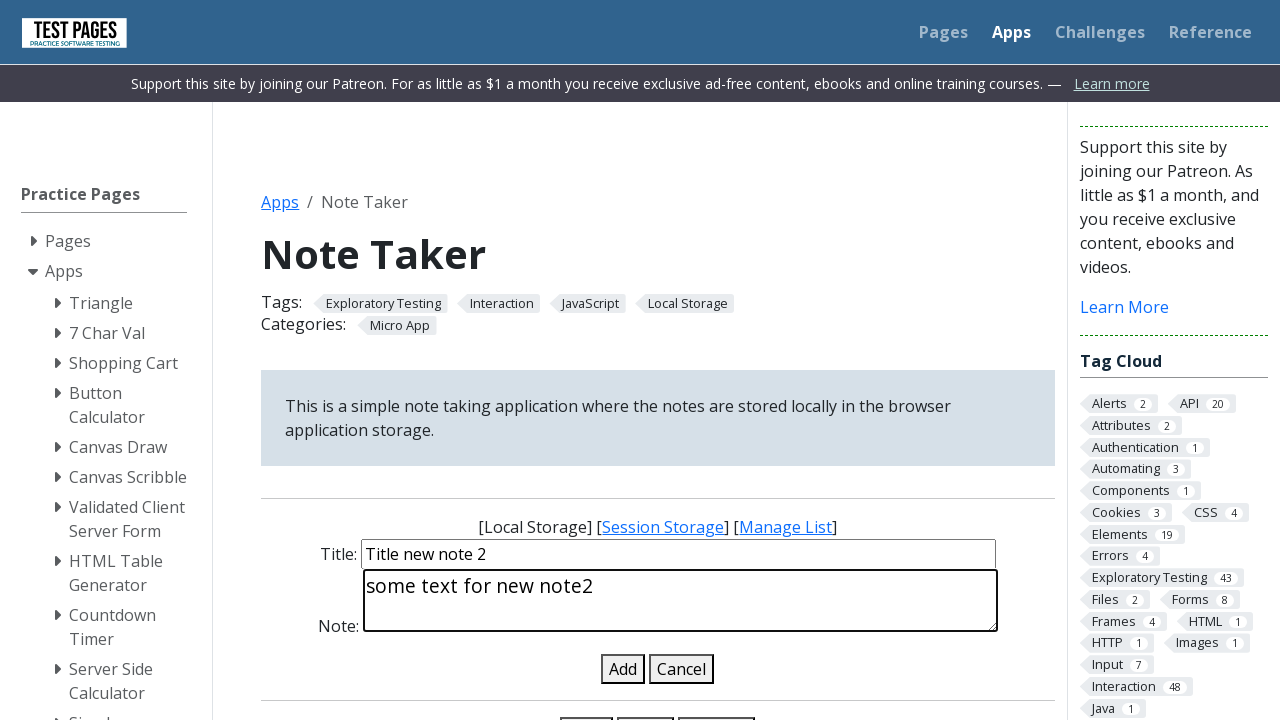

Clicked cancel button to abort note creation at (682, 669) on #cancel-note
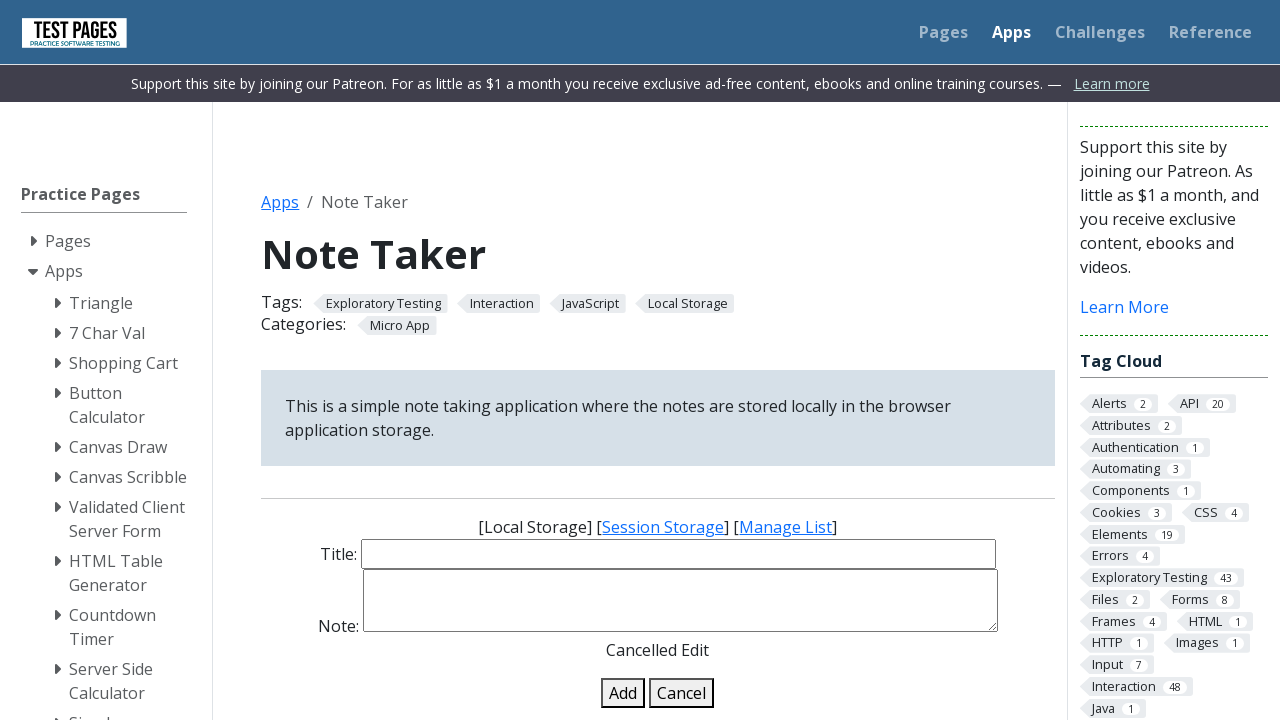

Note status details appeared, confirming note creation was cancelled
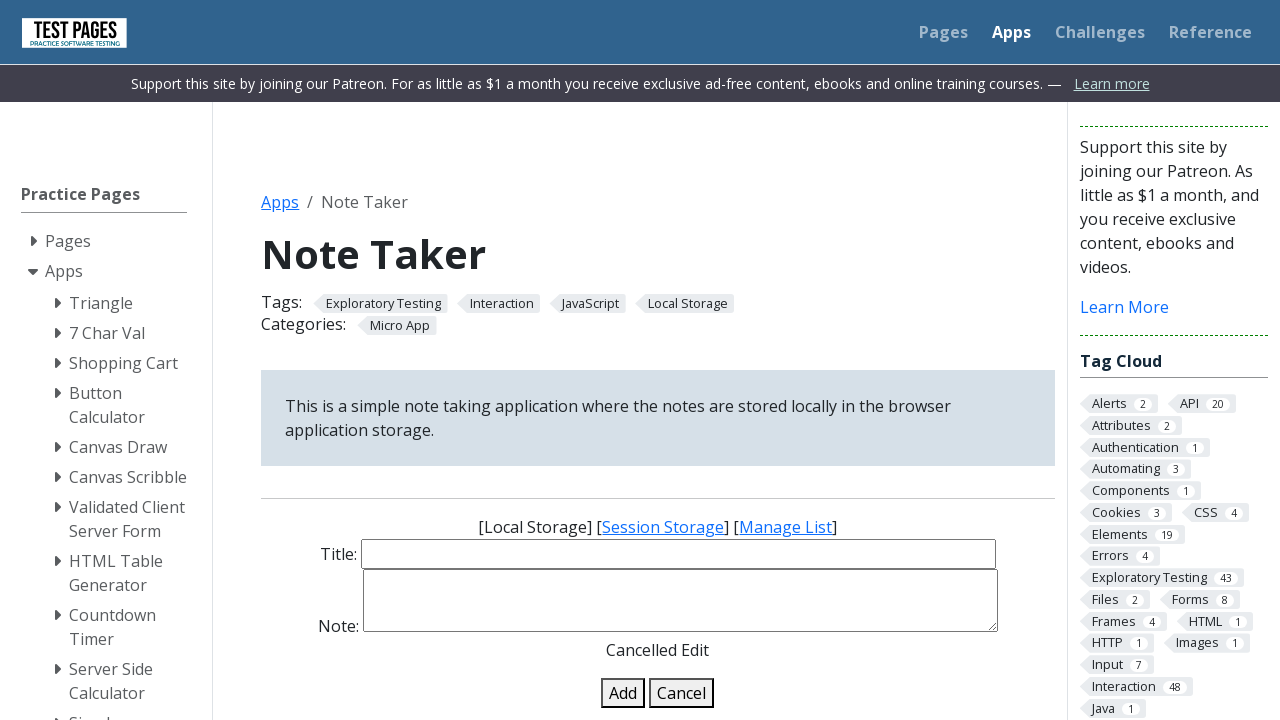

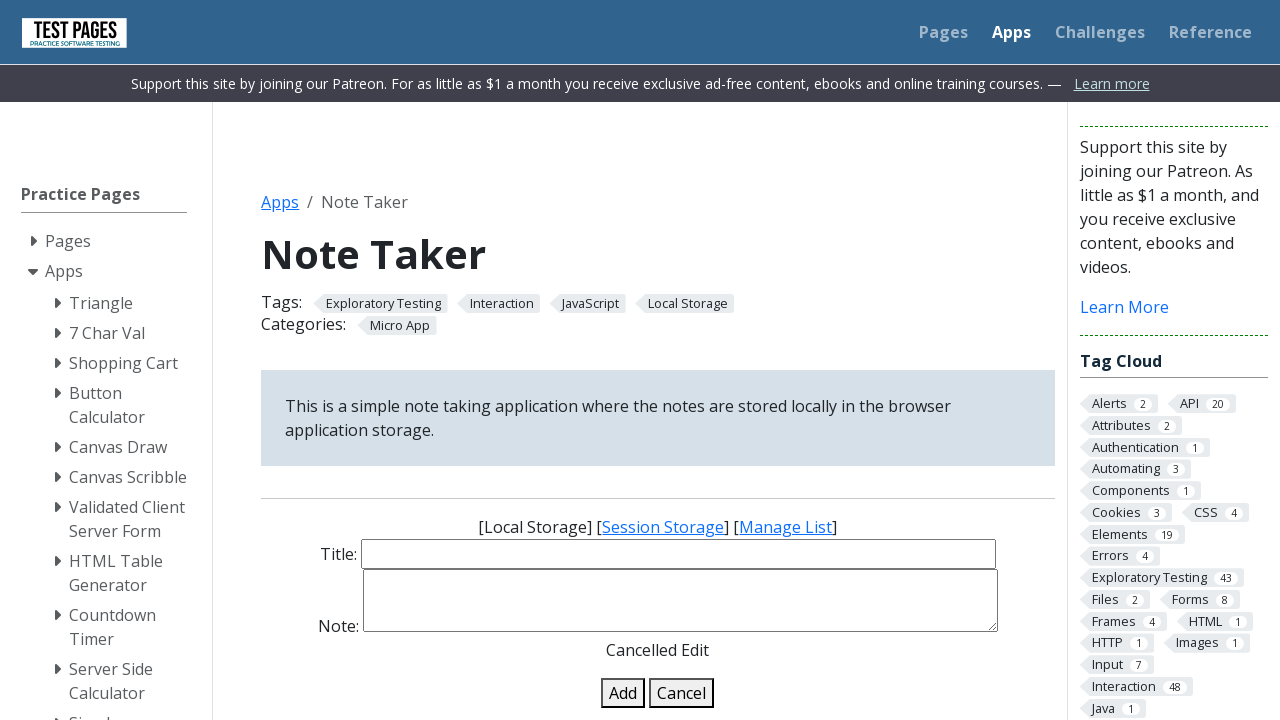